Tests drag and drop functionality within an iframe on jQuery UI demo page by dragging an element and dropping it onto a target

Starting URL: http://jqueryui.com/droppable/

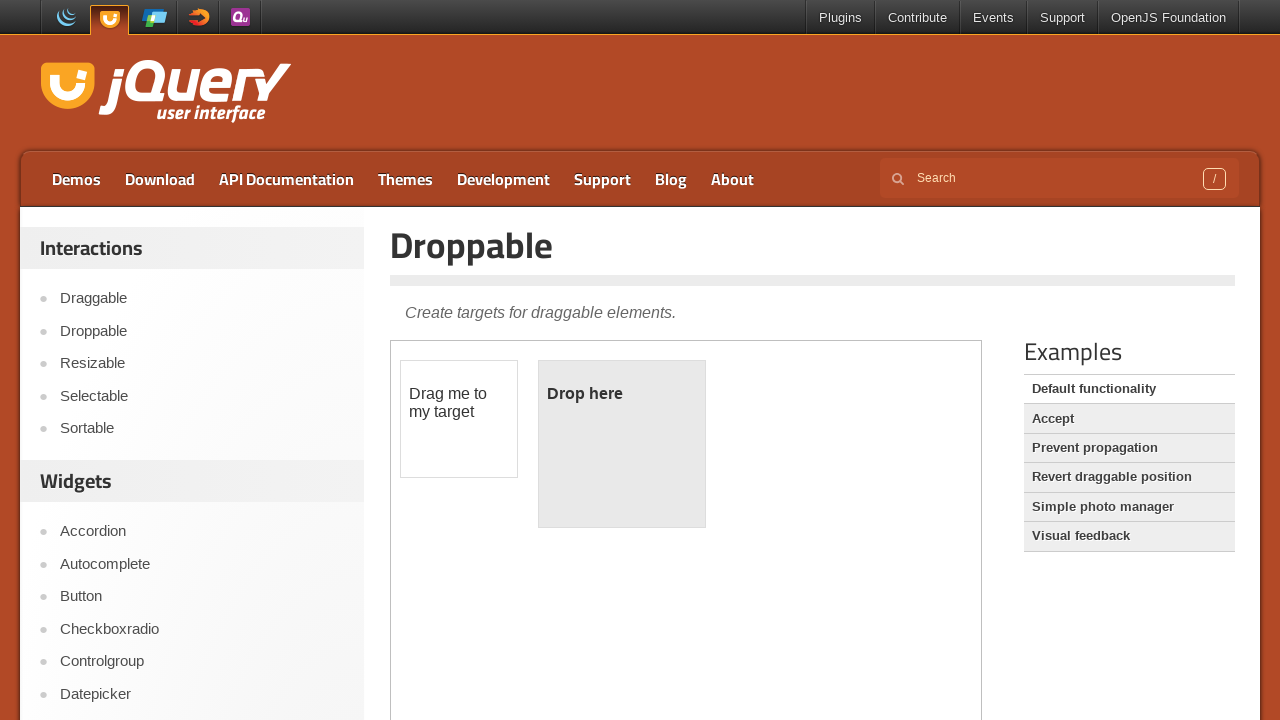

Located the iframe containing the drag and drop demo
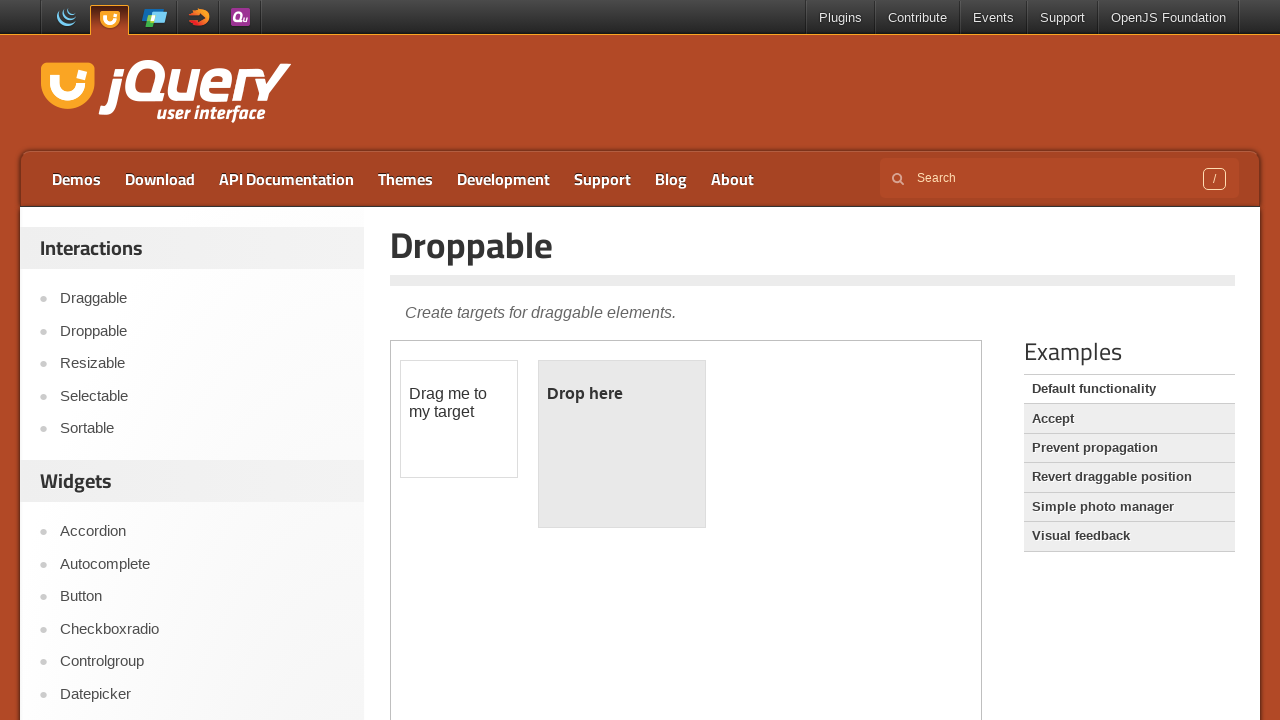

Waited for page to reach networkidle state
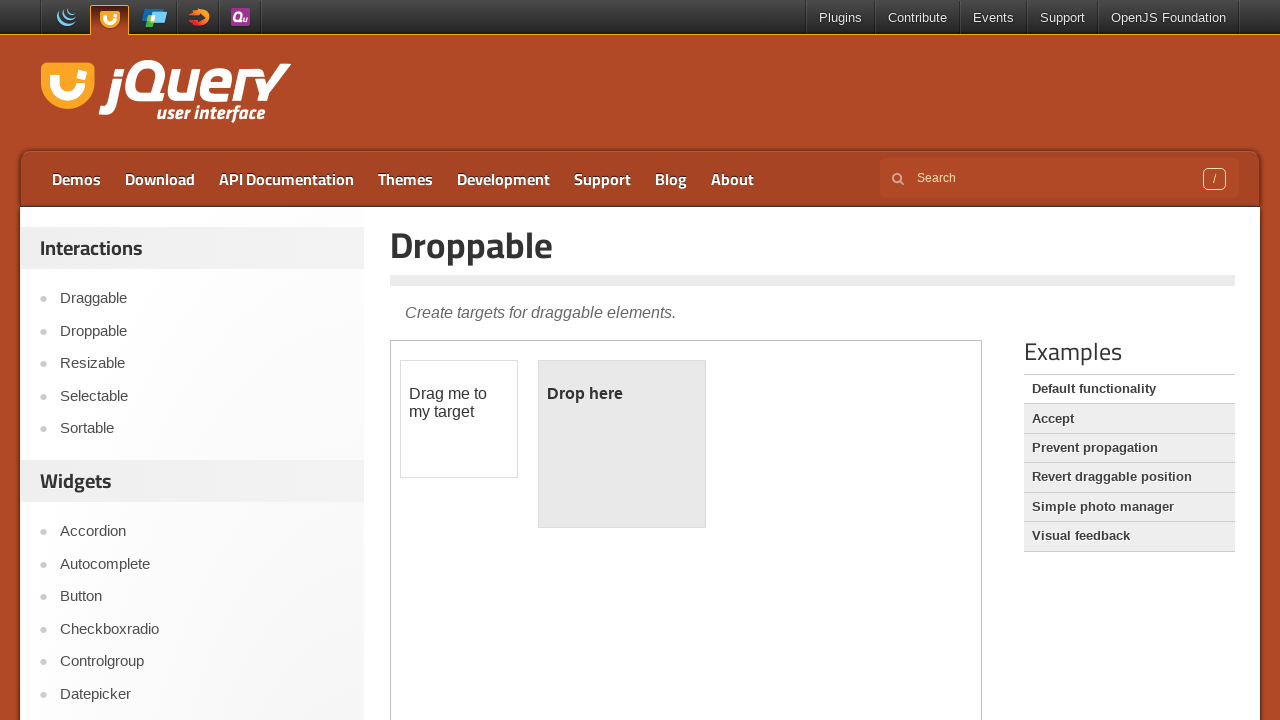

Located the draggable element within the iframe
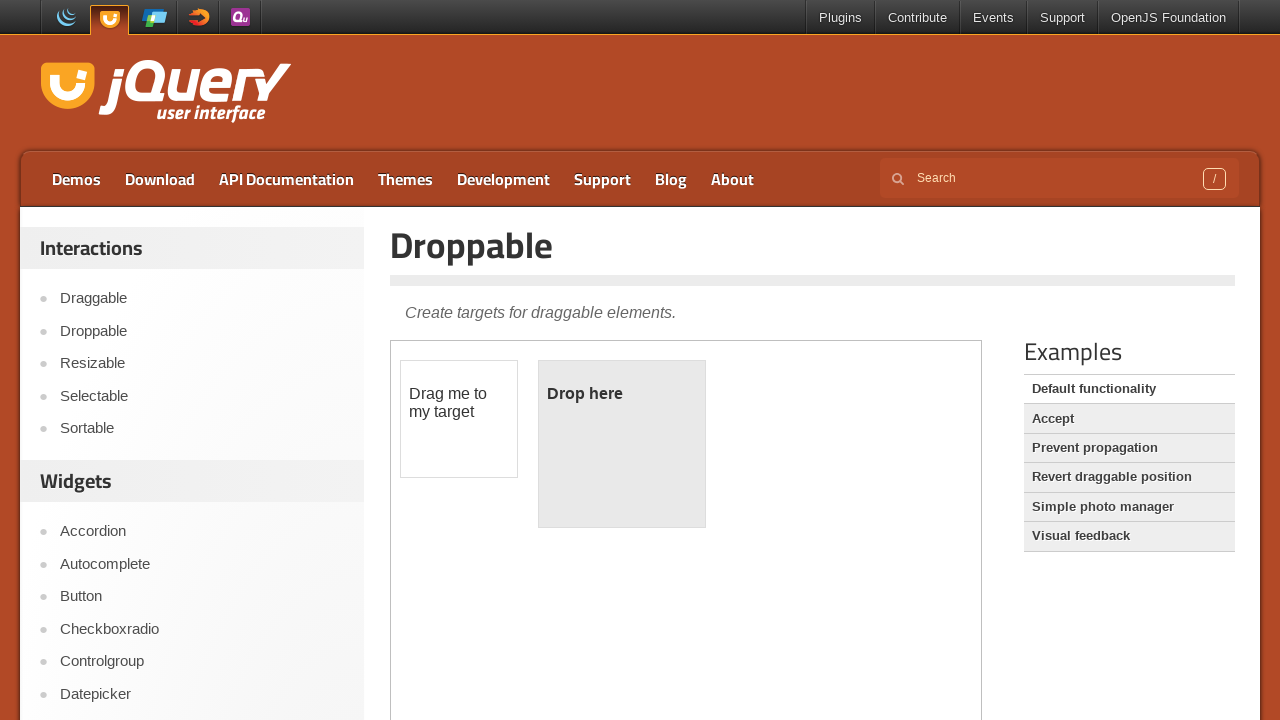

Located the droppable target element within the iframe
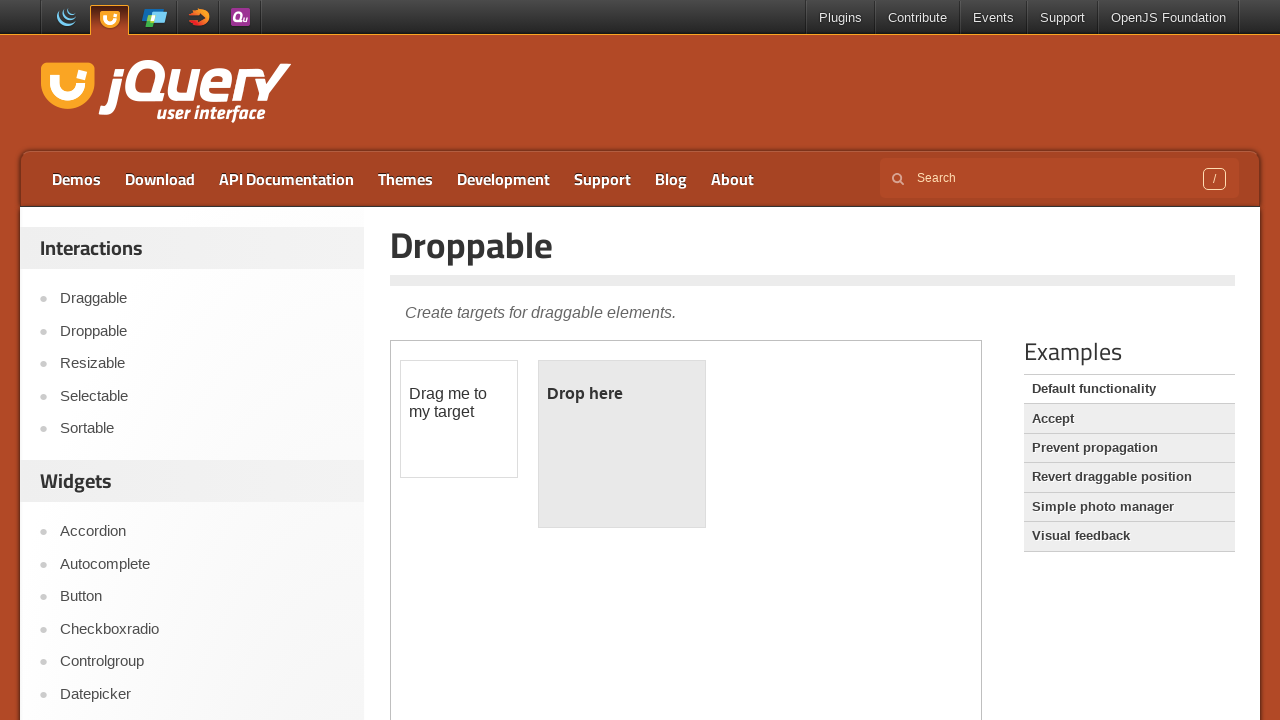

Dragged the draggable element and dropped it onto the droppable target at (622, 444)
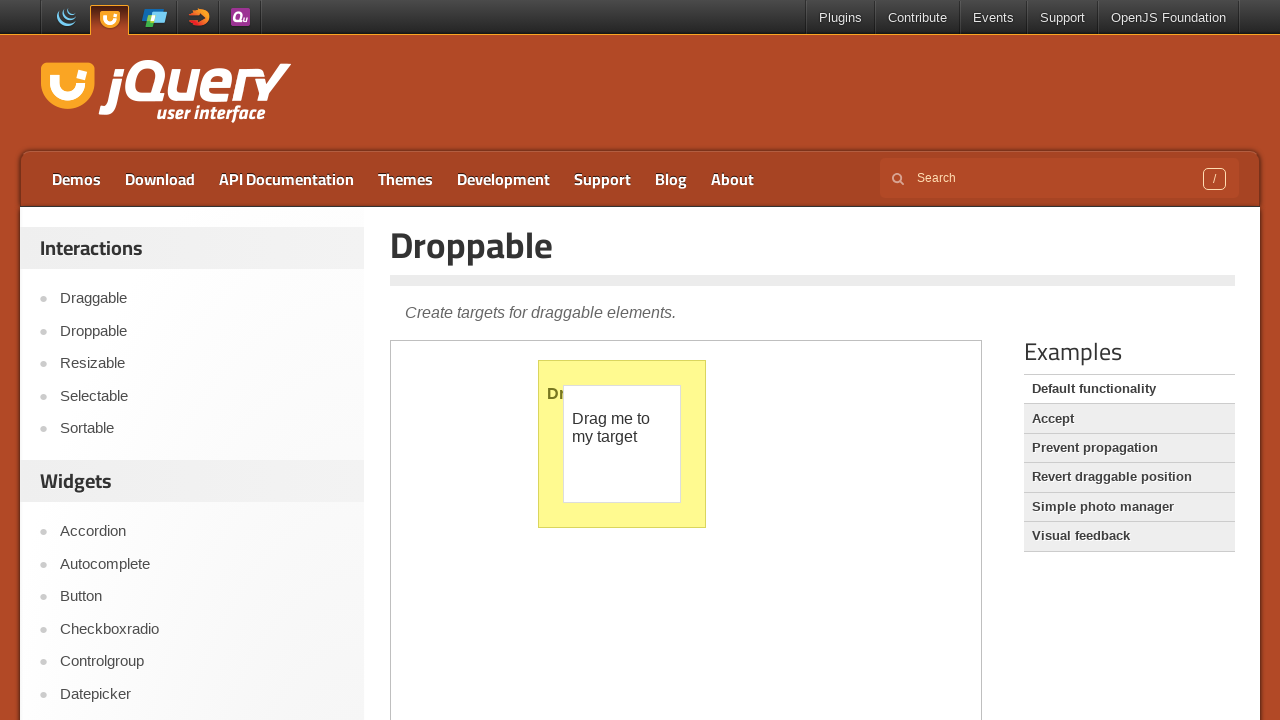

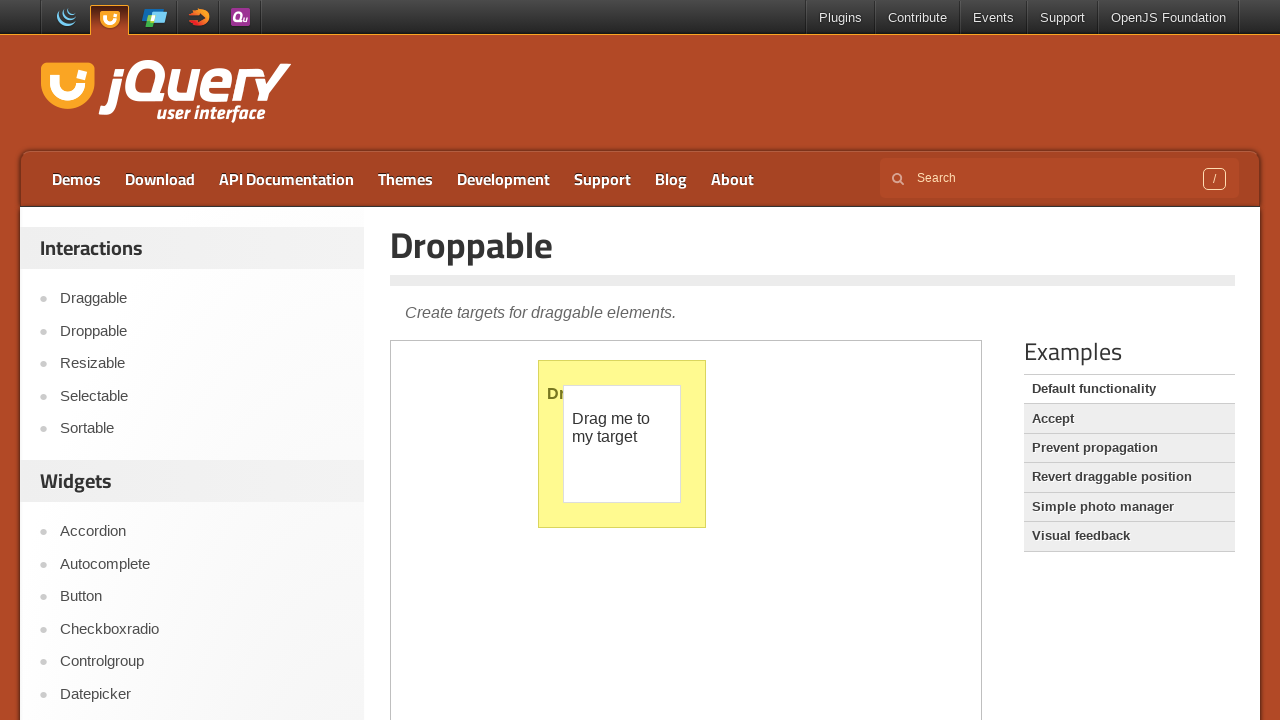